Navigates through hockey team pages, interacting with pagination to browse through multiple pages of team data

Starting URL: https://www.scrapethissite.com/pages/

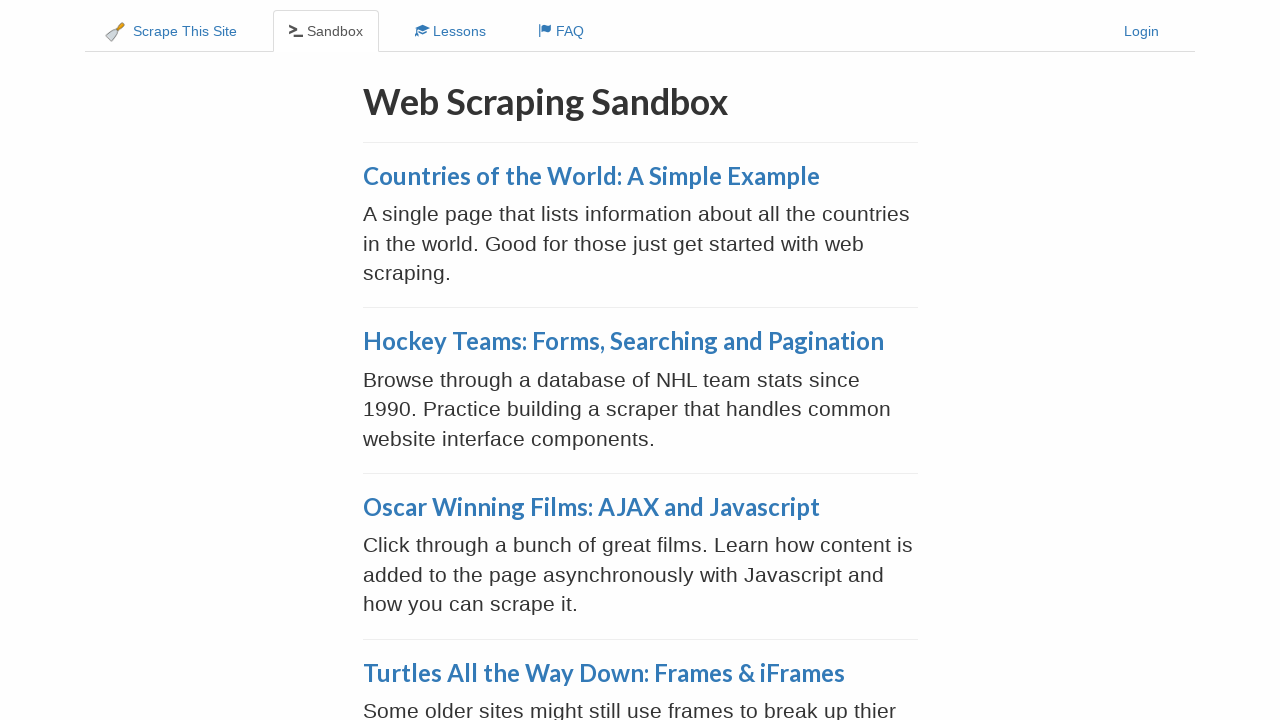

Clicked on Hockey Teams: Forms, Searching and Pagination link at (623, 341) on xpath=//a[text()='Hockey Teams: Forms, Searching and Pagination']
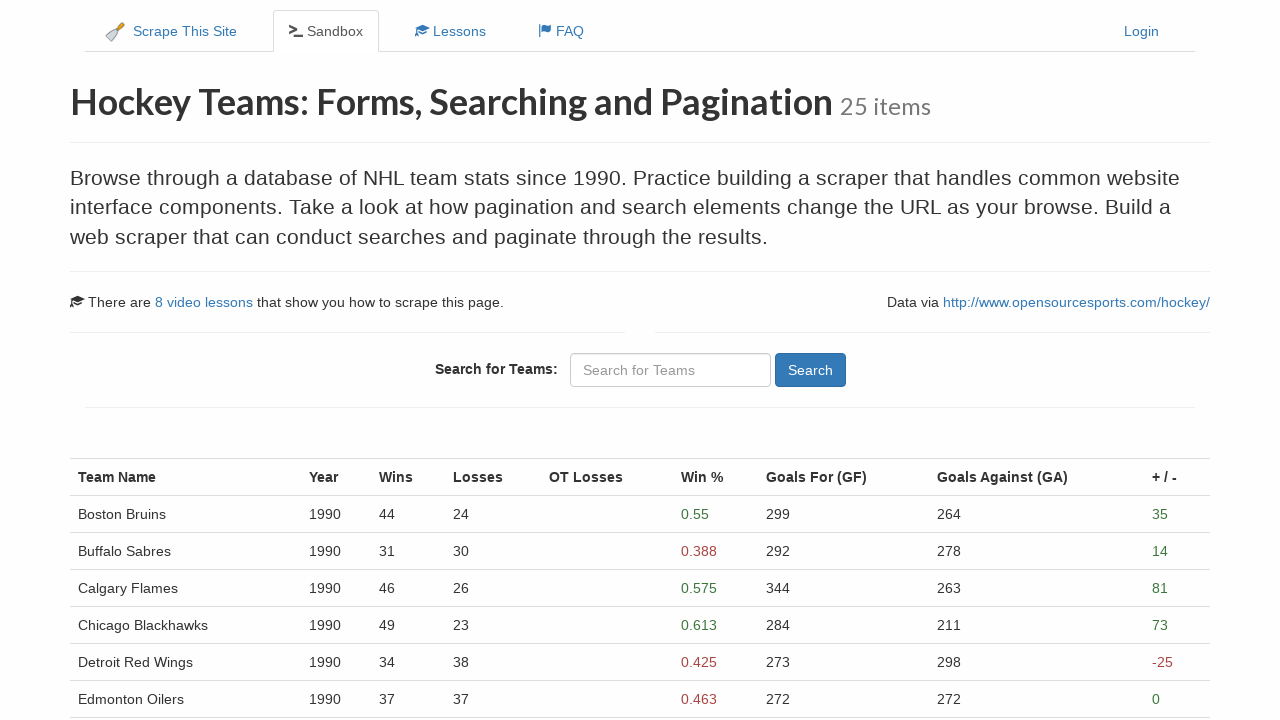

Hockey teams page loaded with team data visible
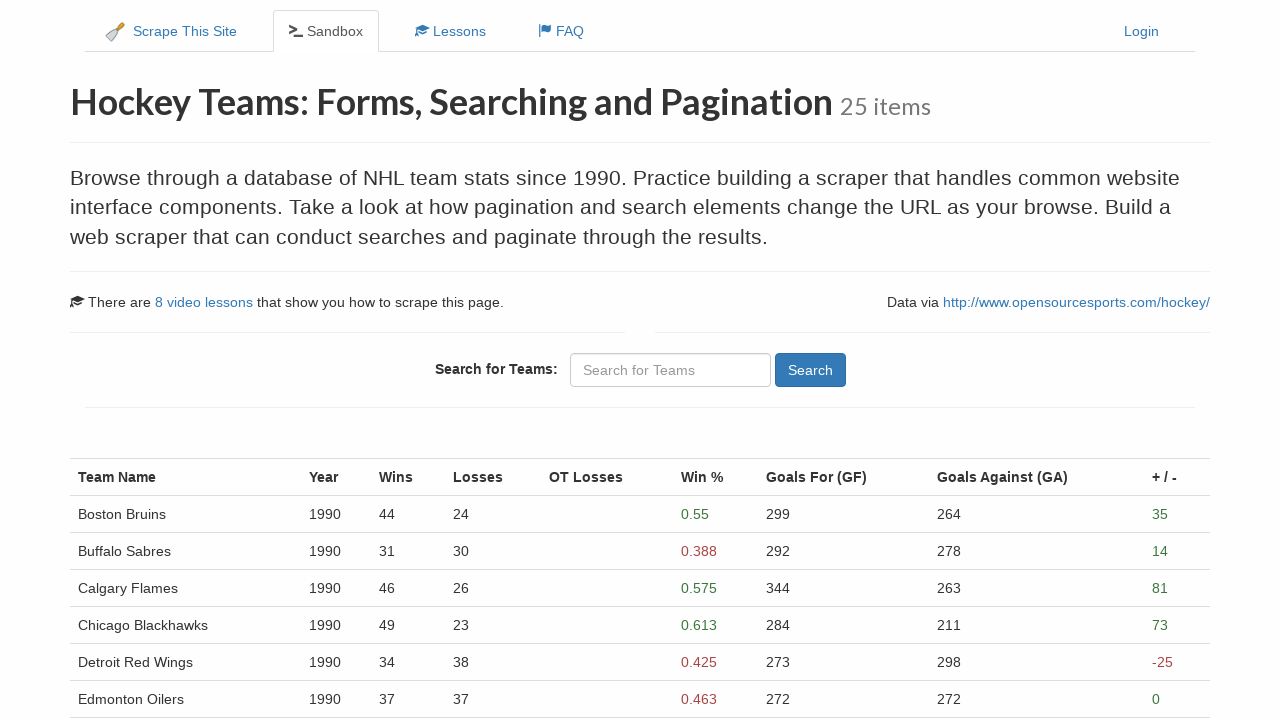

Team names visible on page 1
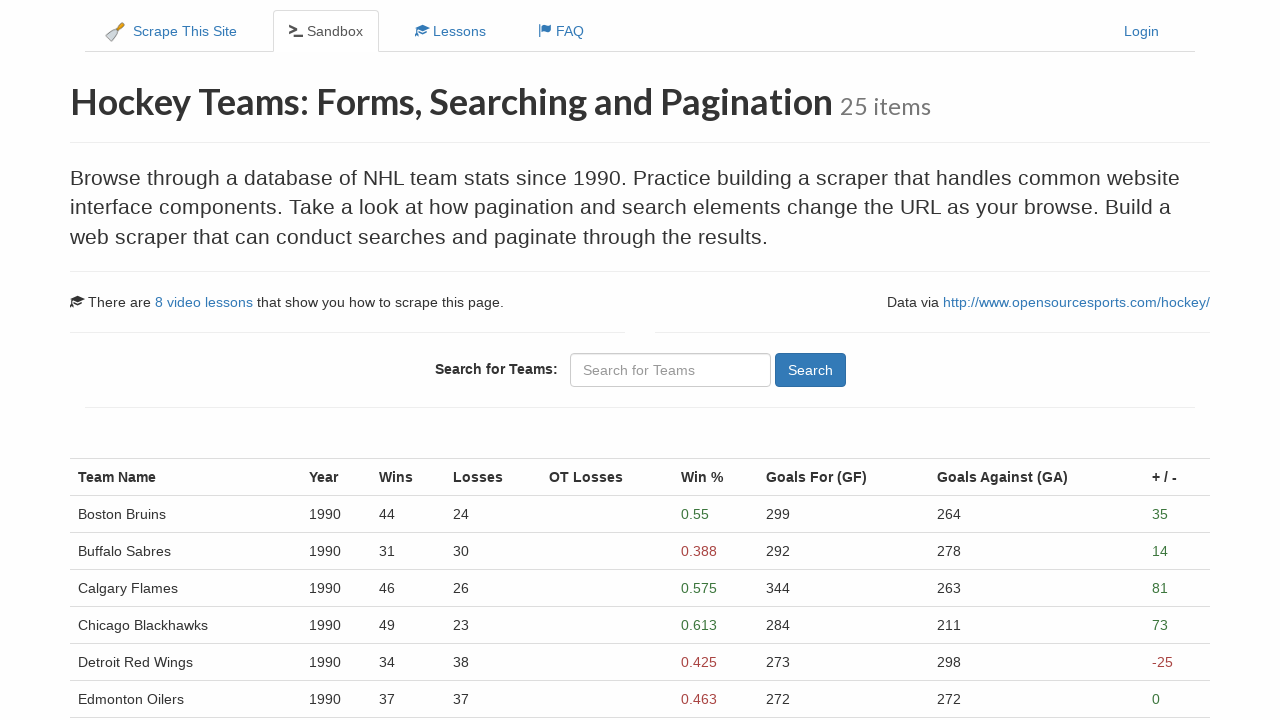

Clicked Next button to navigate to page 2 at (101, 548) on xpath=//a[@aria-label='Next']
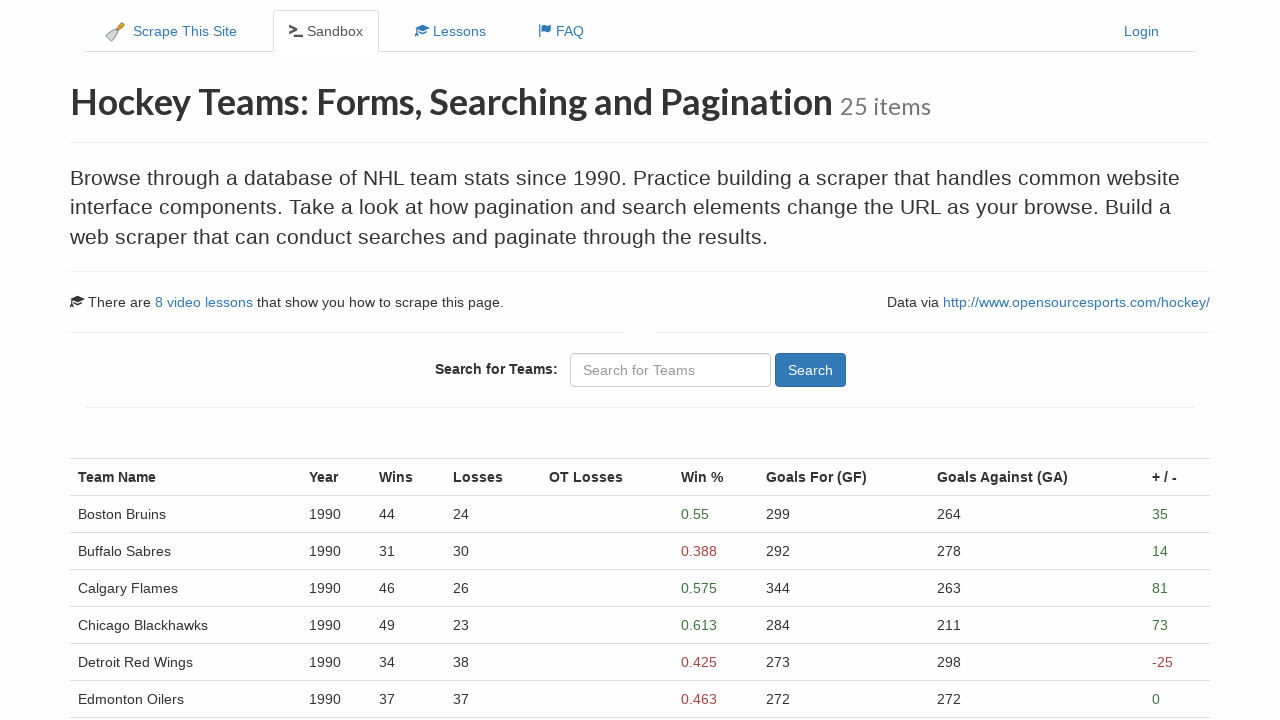

Waited for page transition to page 2
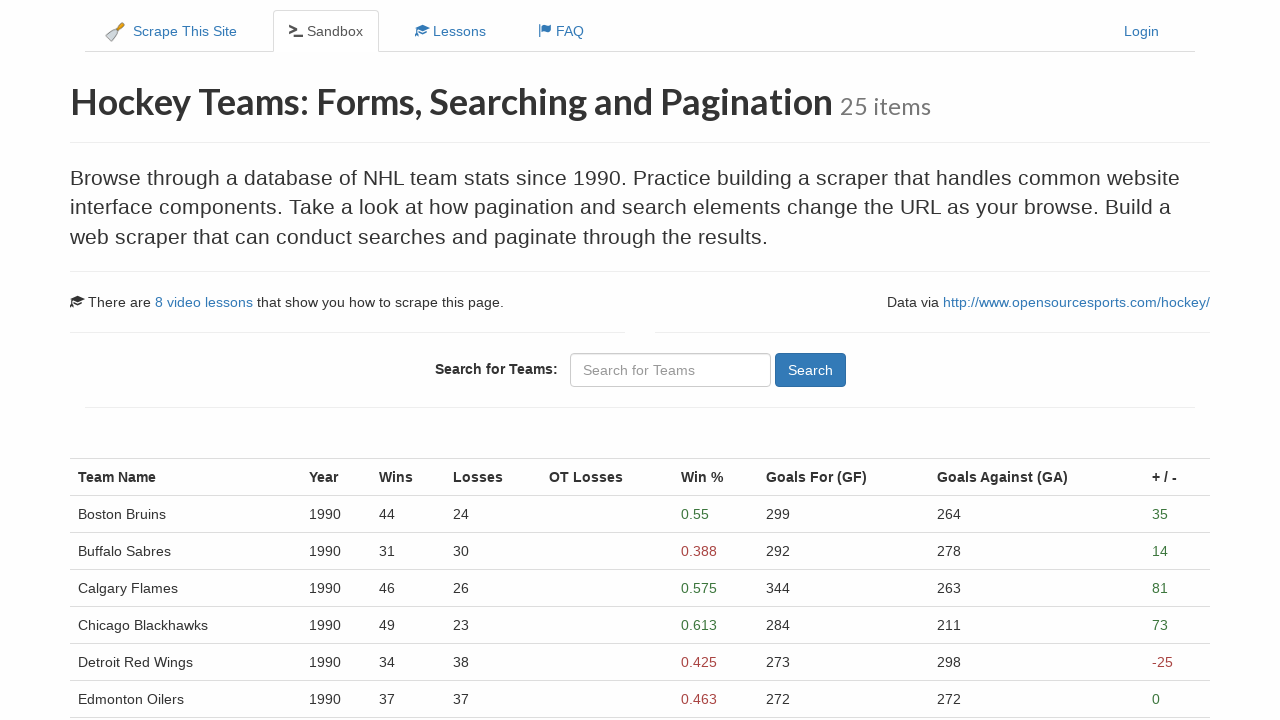

Team names visible on page 2
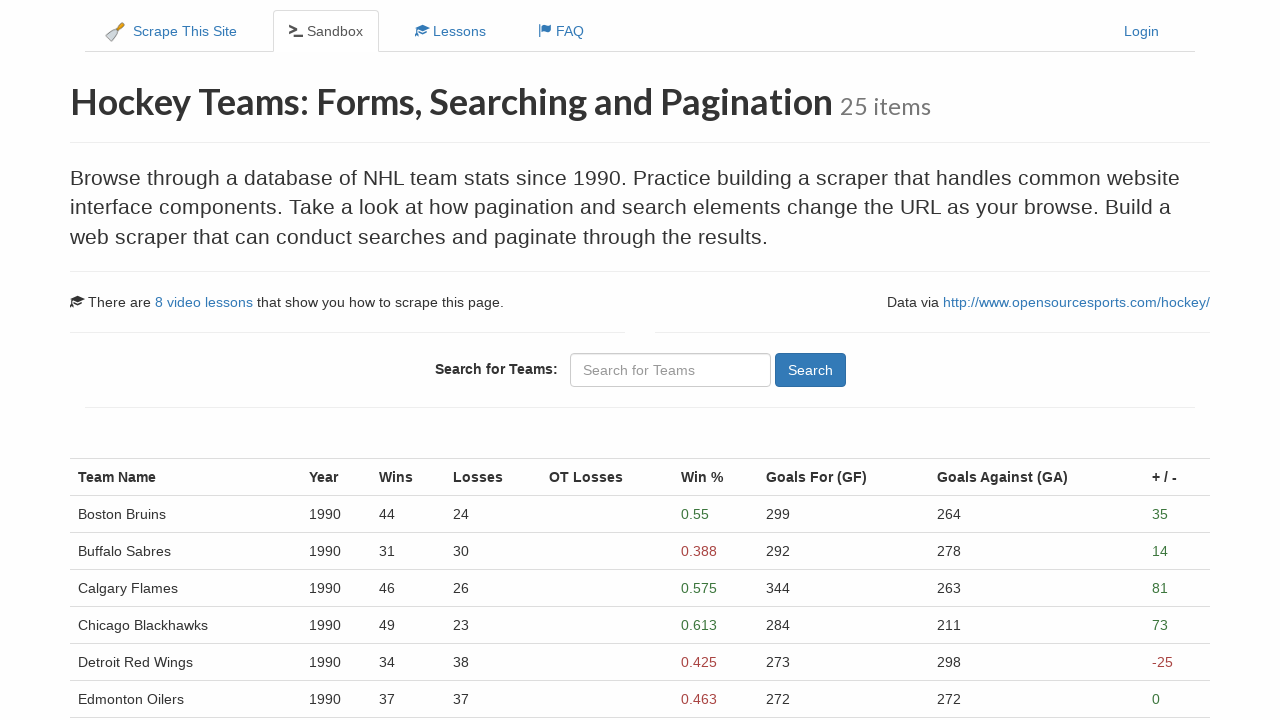

Clicked Next button to navigate to page 3 at (101, 548) on xpath=//a[@aria-label='Next']
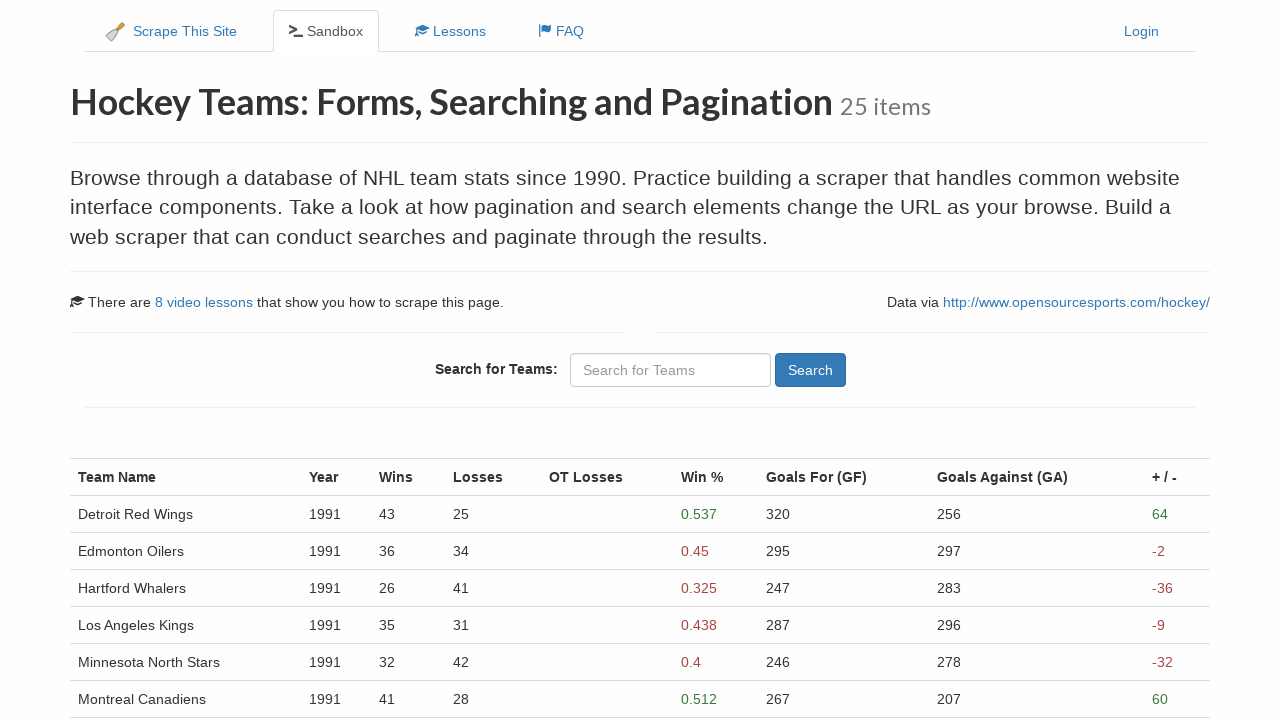

Waited for page transition to page 3
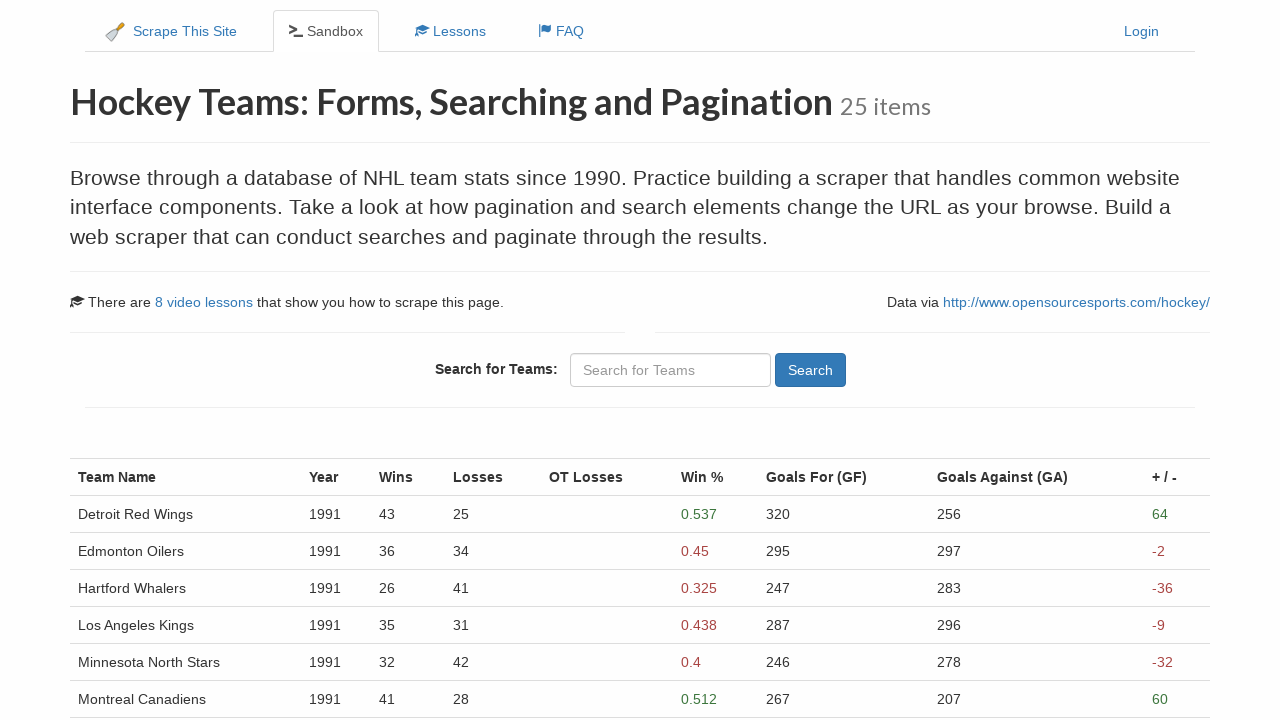

Team names visible on page 3
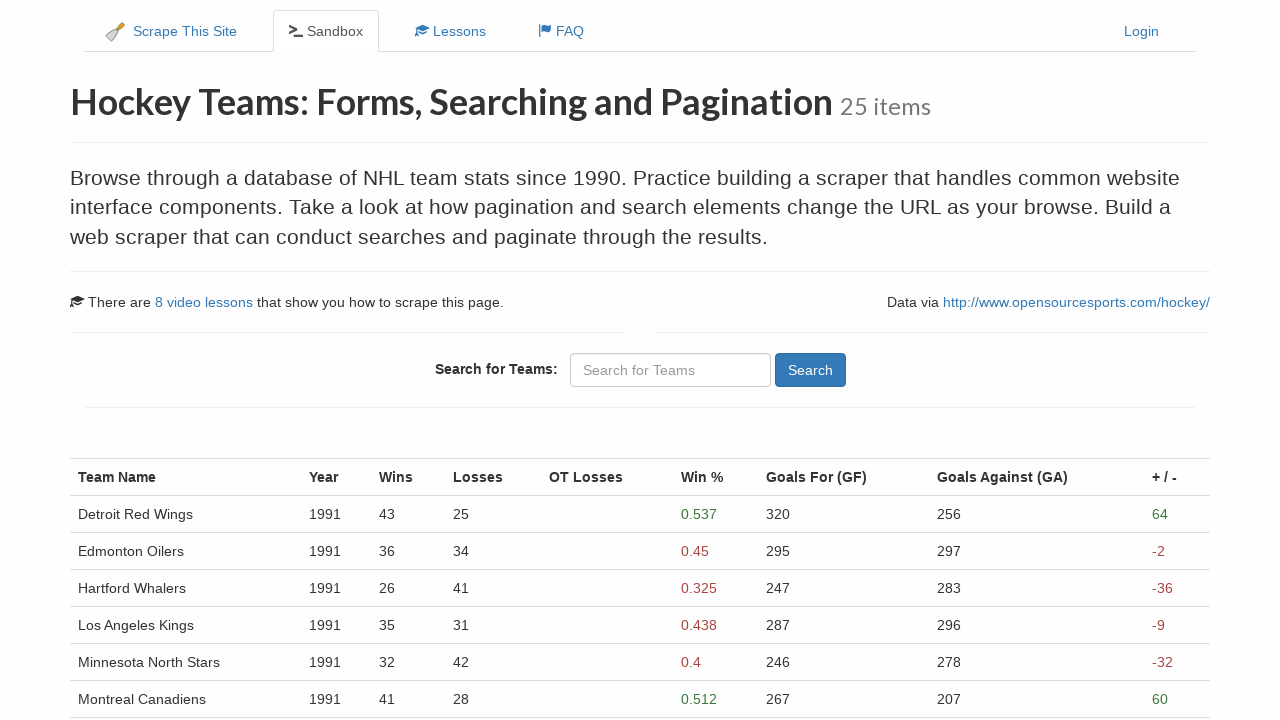

Clicked Next button to navigate to page 4 at (142, 548) on xpath=//a[@aria-label='Next']
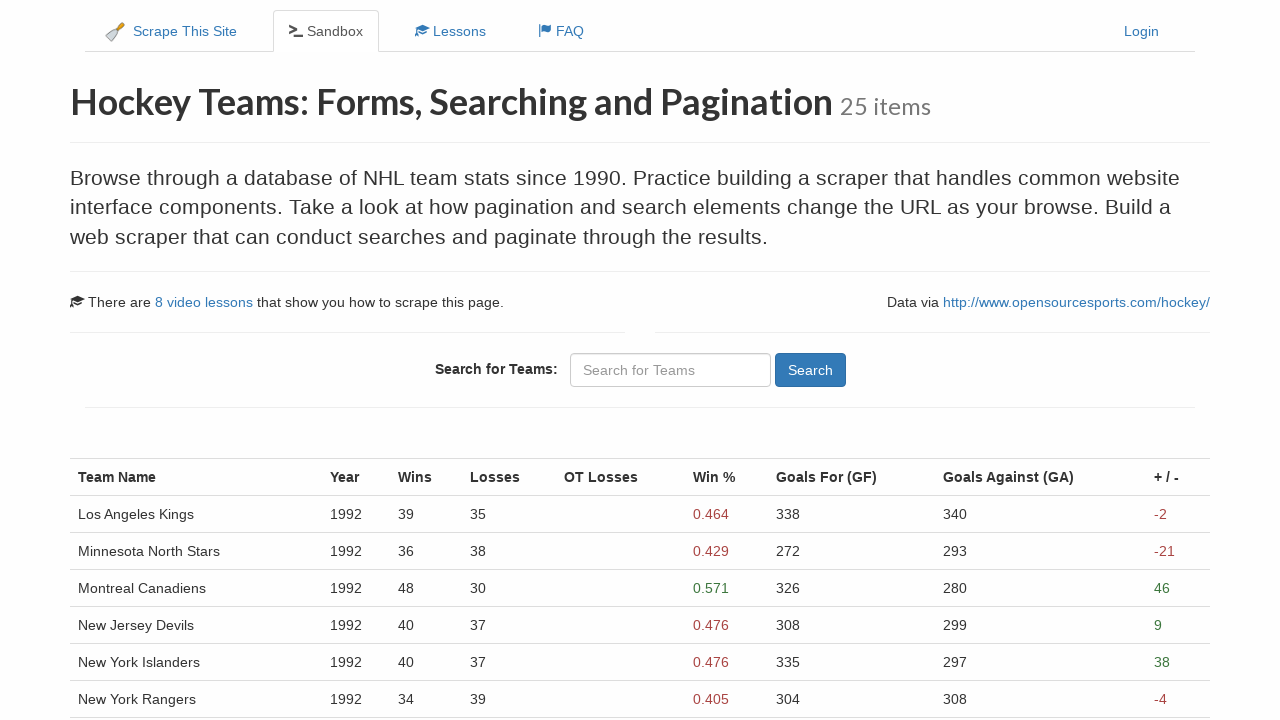

Waited for page transition to page 4
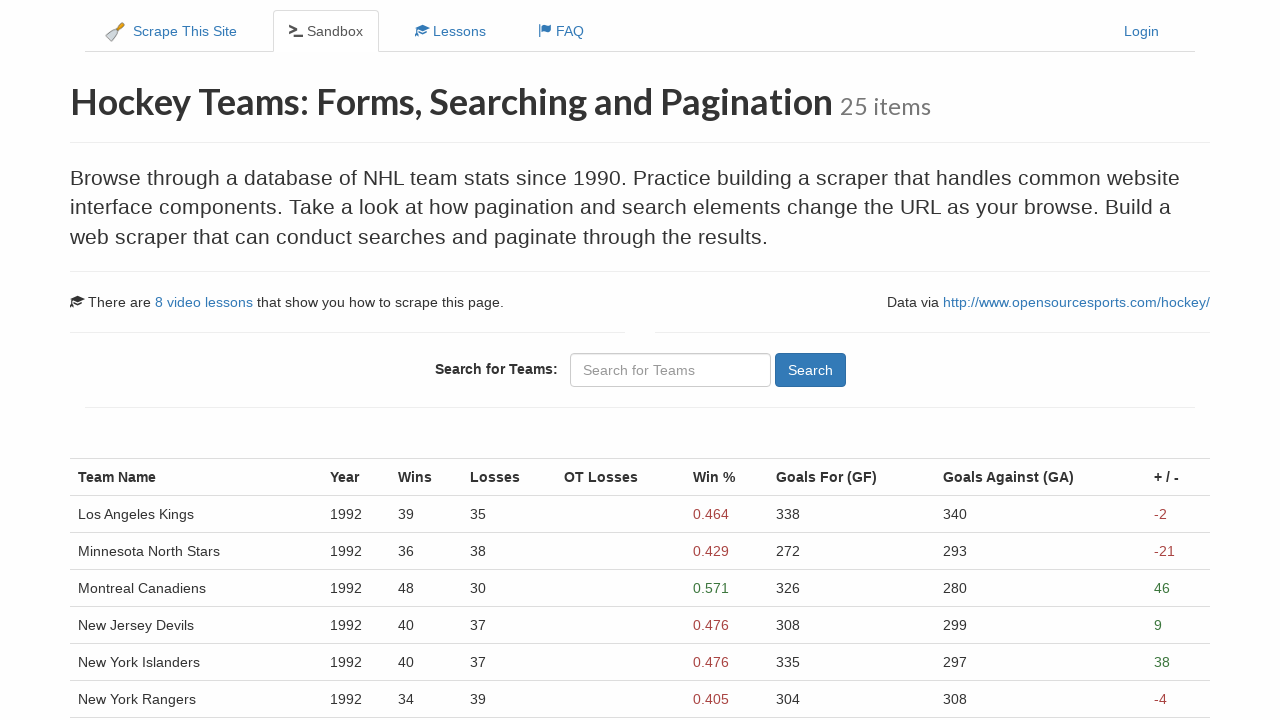

Team names visible on page 4
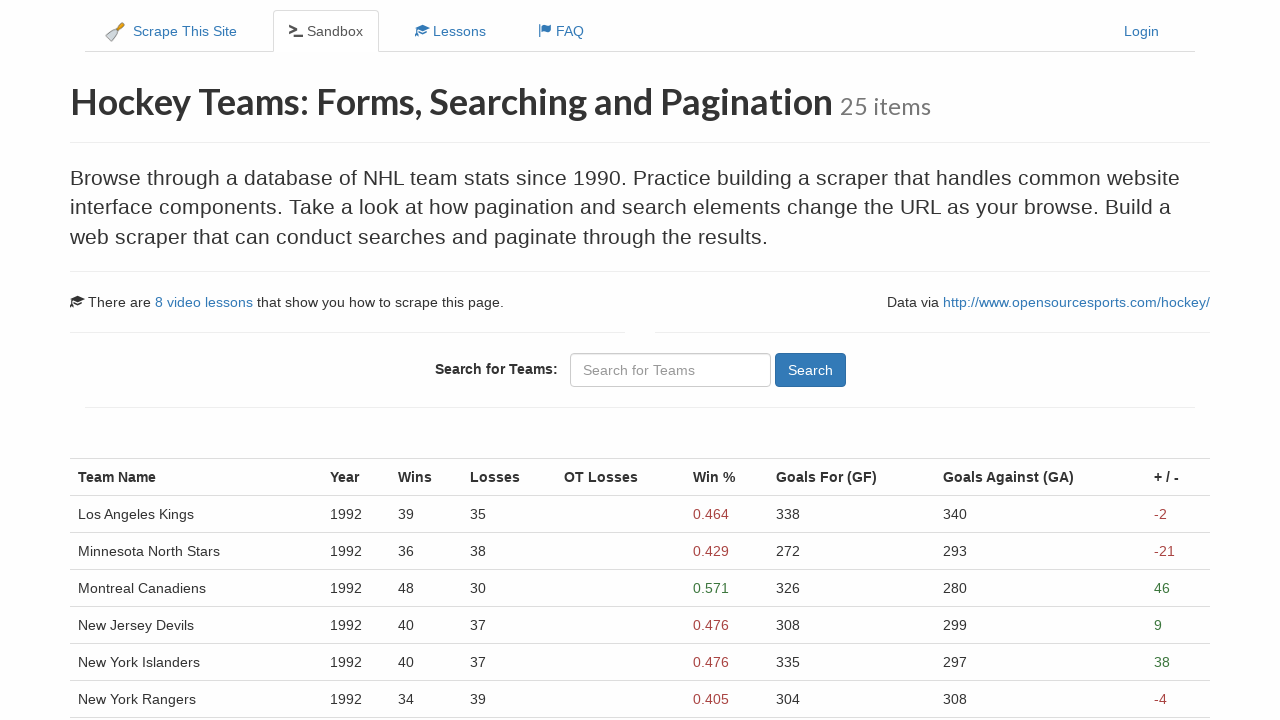

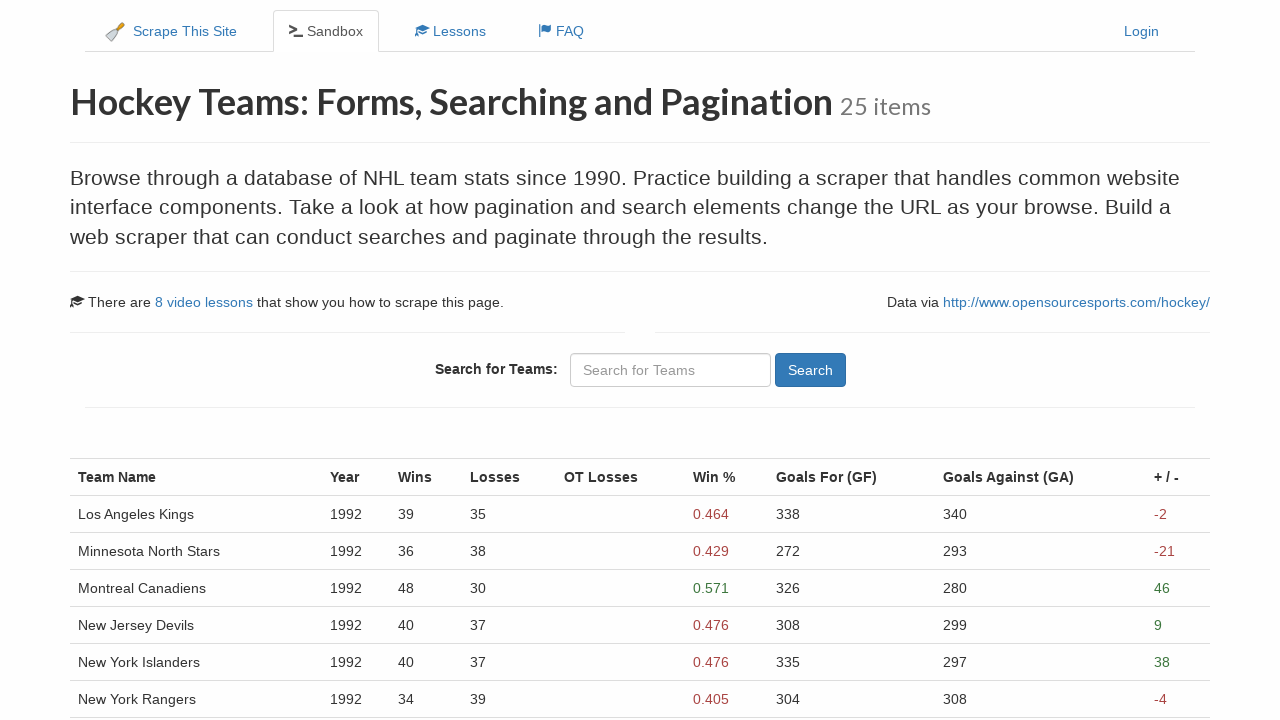